Tests iframe navigation on Oracle Java API documentation by switching between different frames (packageListFrame, packageFrame, classFrame) and clicking on various links within each frame

Starting URL: https://docs.oracle.com/javase/8/docs/api/

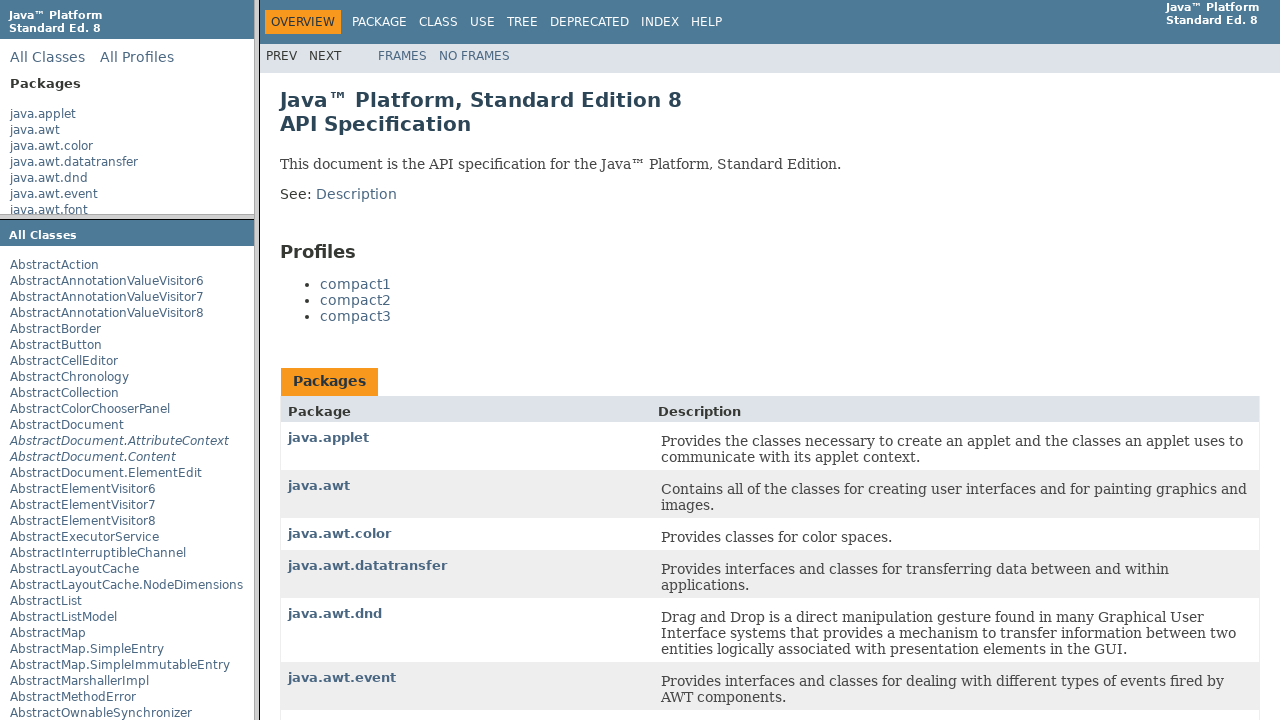

Located packageListFrame
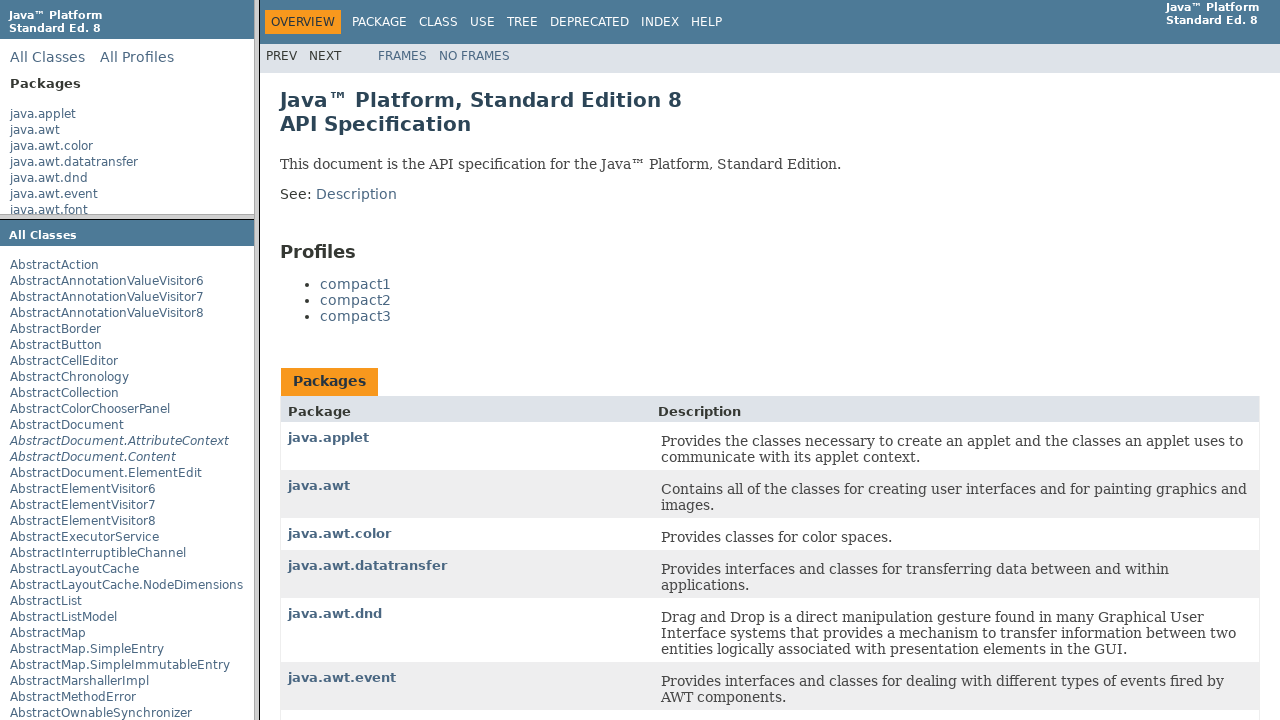

Clicked on java.awt link in packageListFrame at (35, 130) on a:text('java.awt')
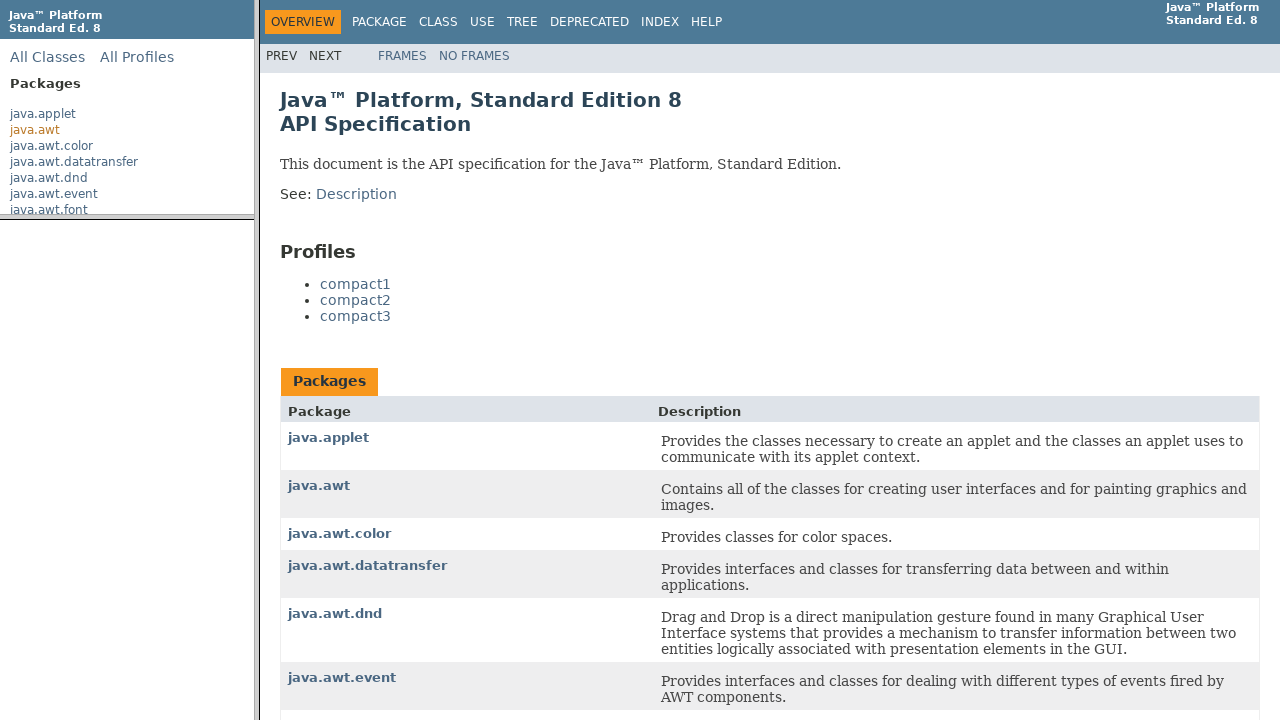

Located packageFrame
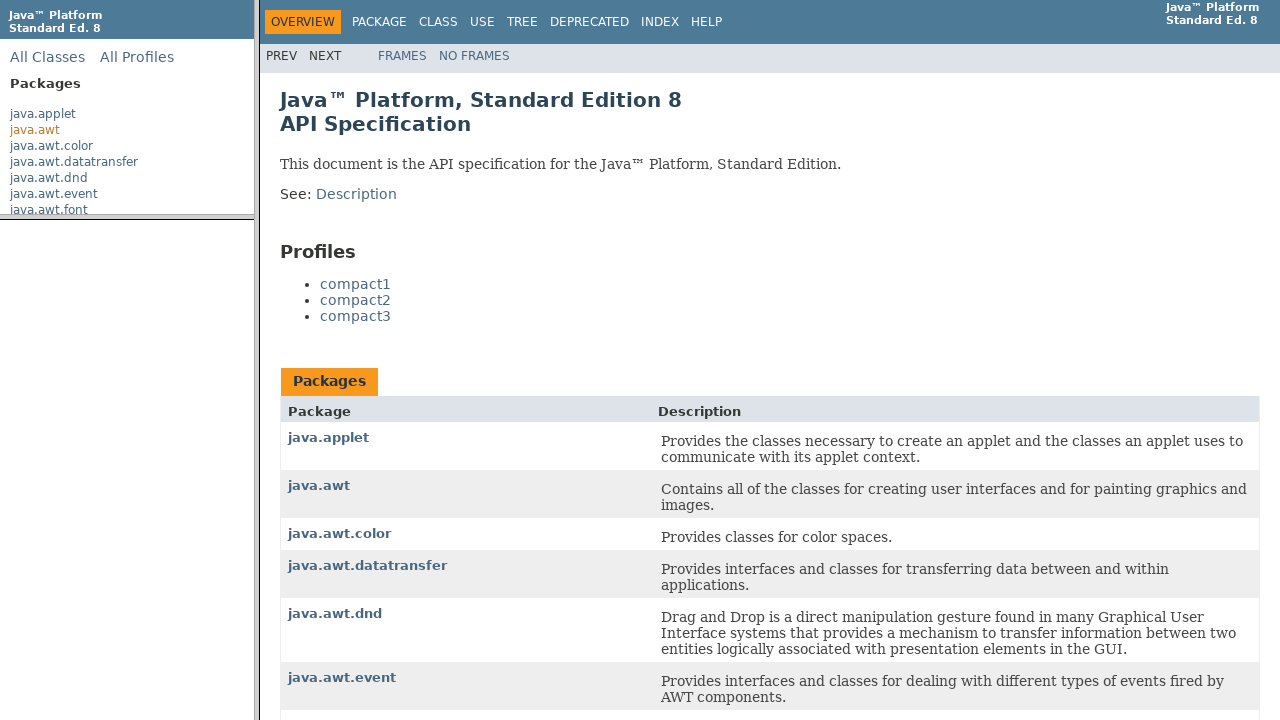

Clicked on Composite link in packageFrame at (56, 605) on a:text('Composite')
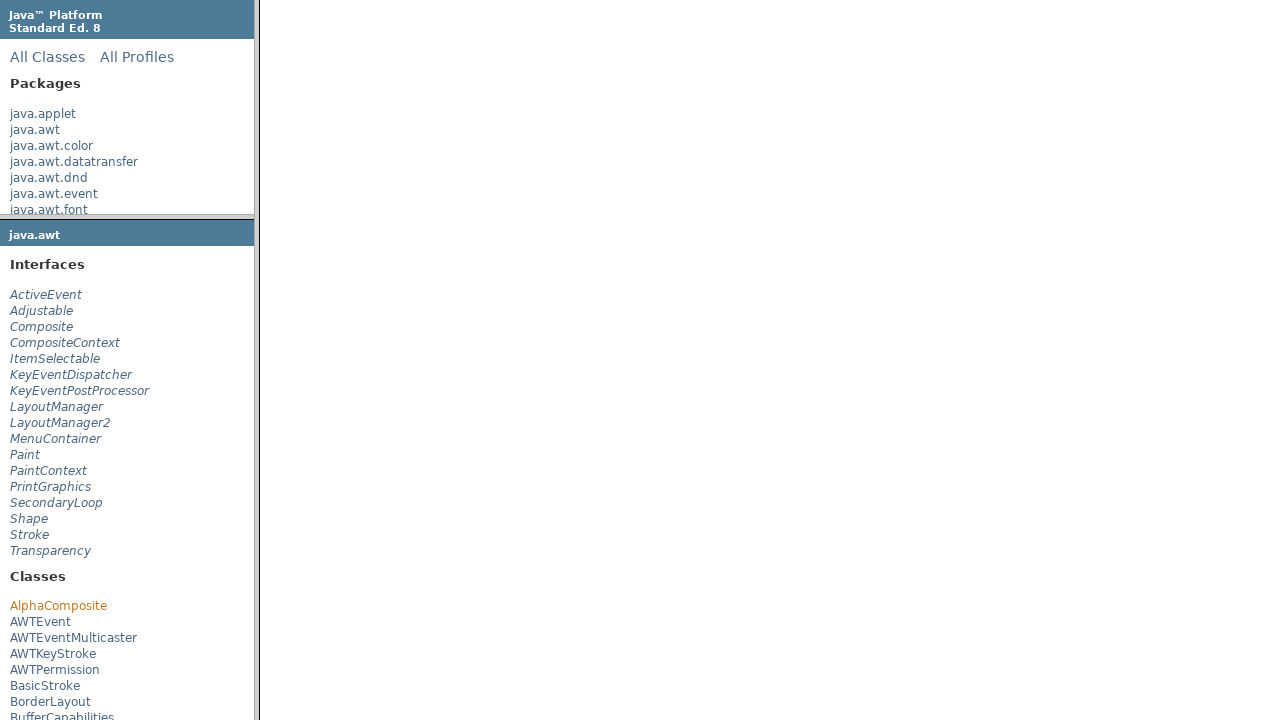

Located classFrame
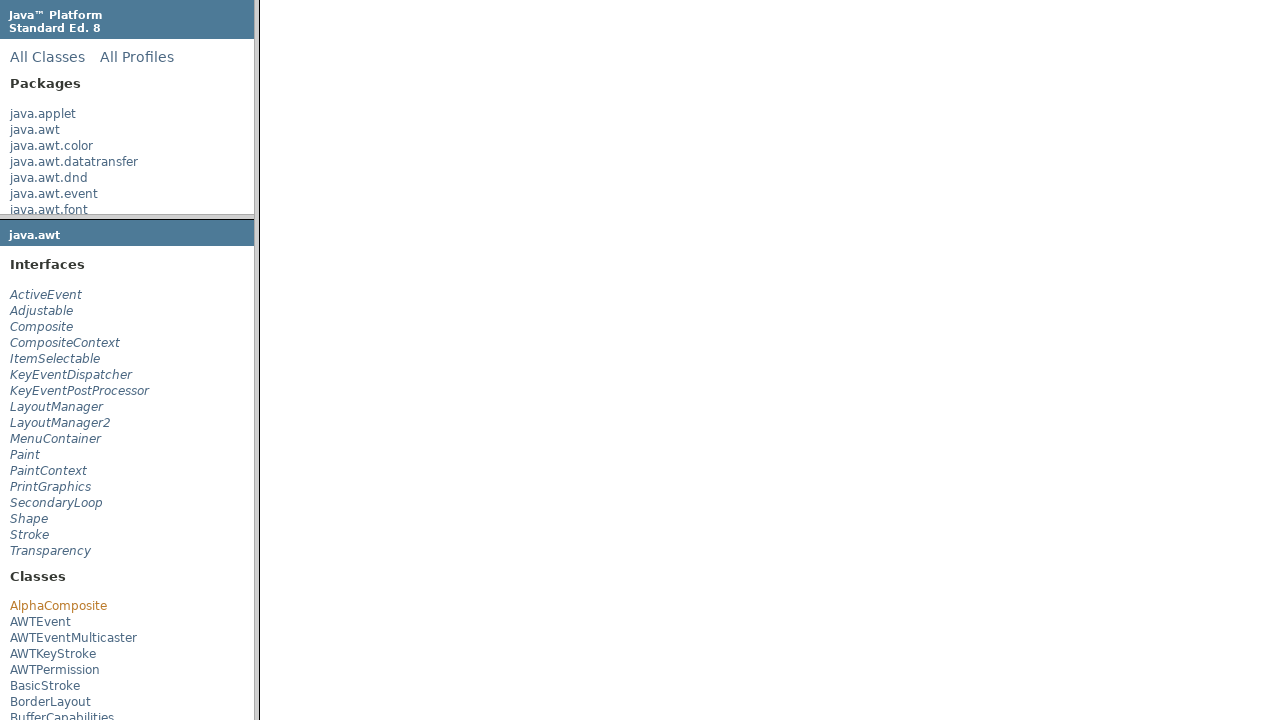

Clicked on element using xpath in classFrame at (747, 80) on xpath=/html/body/div[2]/div[2]/ul[2]/li[4]/a
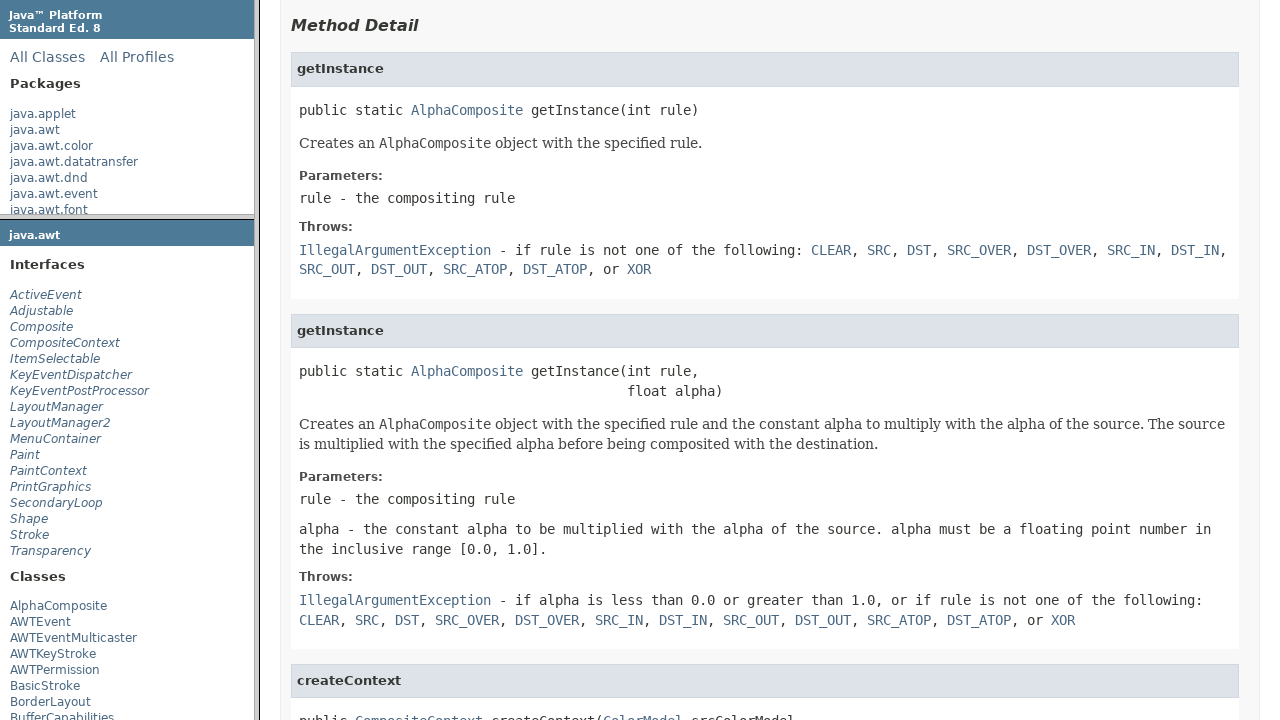

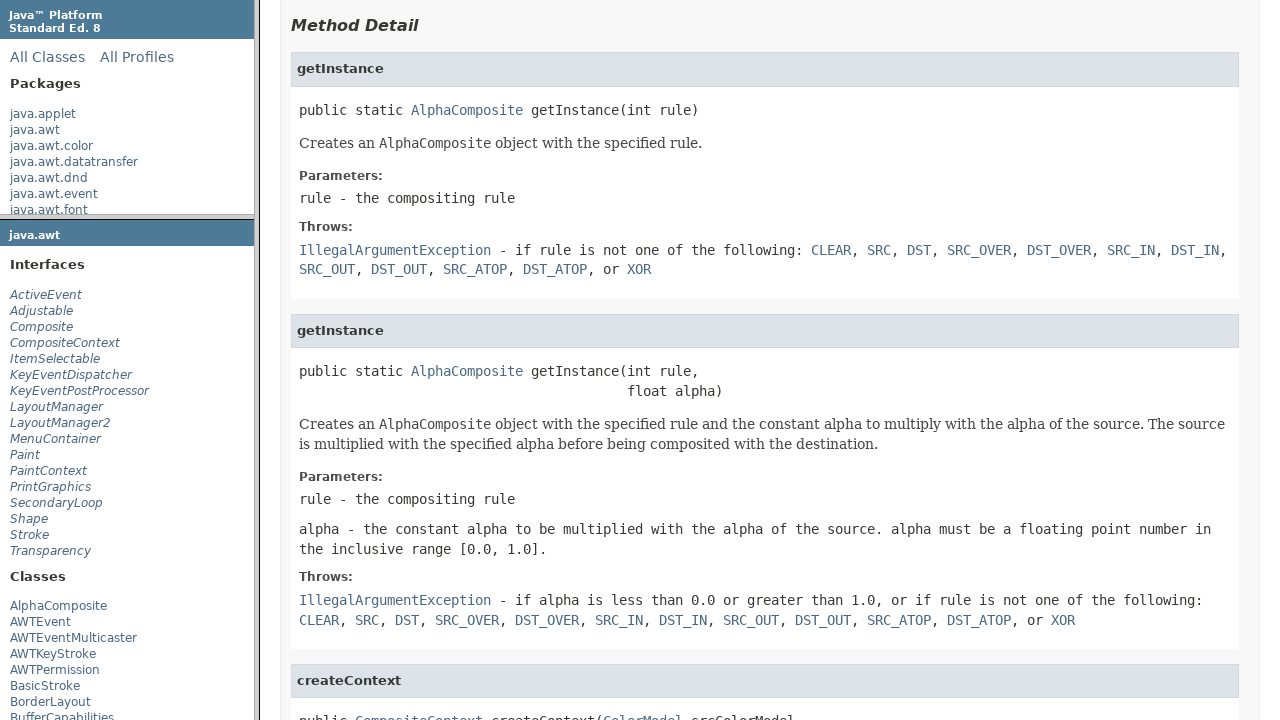